Tests the mortgage calculator's advanced options by expanding the menu and selecting start month and year from dropdown menus using different selection methods.

Starting URL: https://www.mlcalc.com/

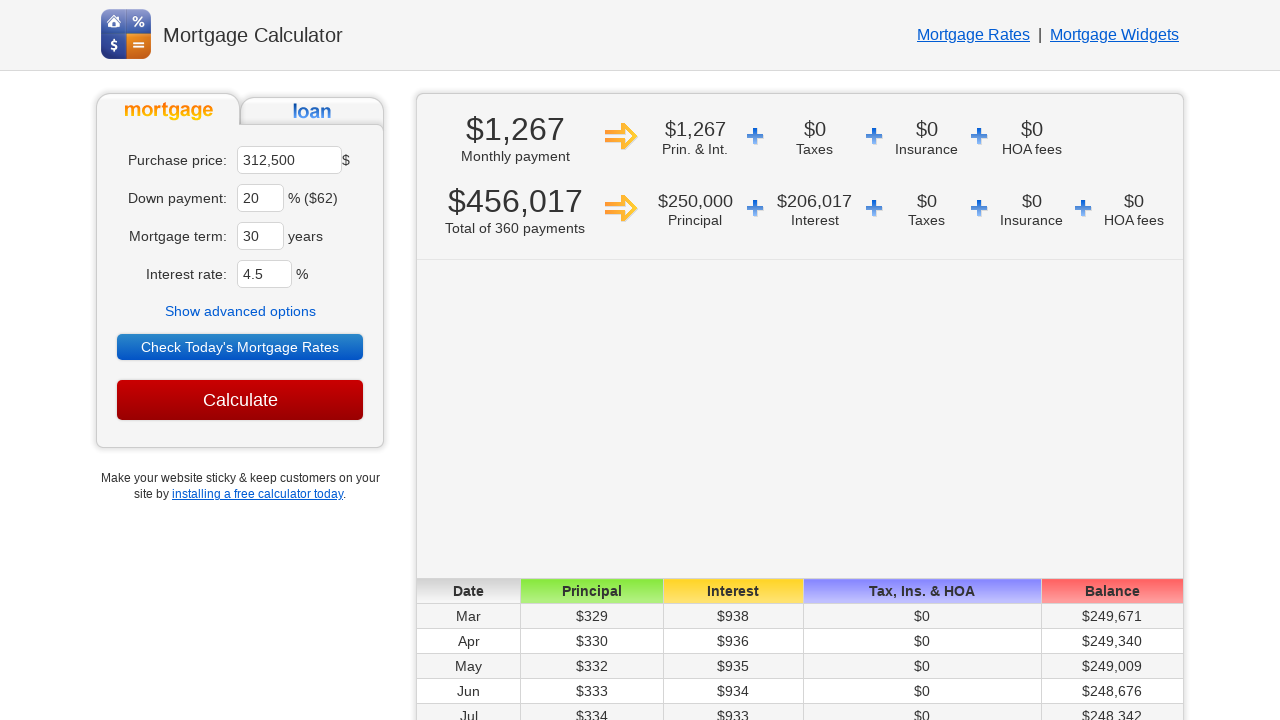

Clicked 'Show advanced options' to expand the advanced options menu at (240, 311) on xpath=//*[text() = 'Show advanced options']
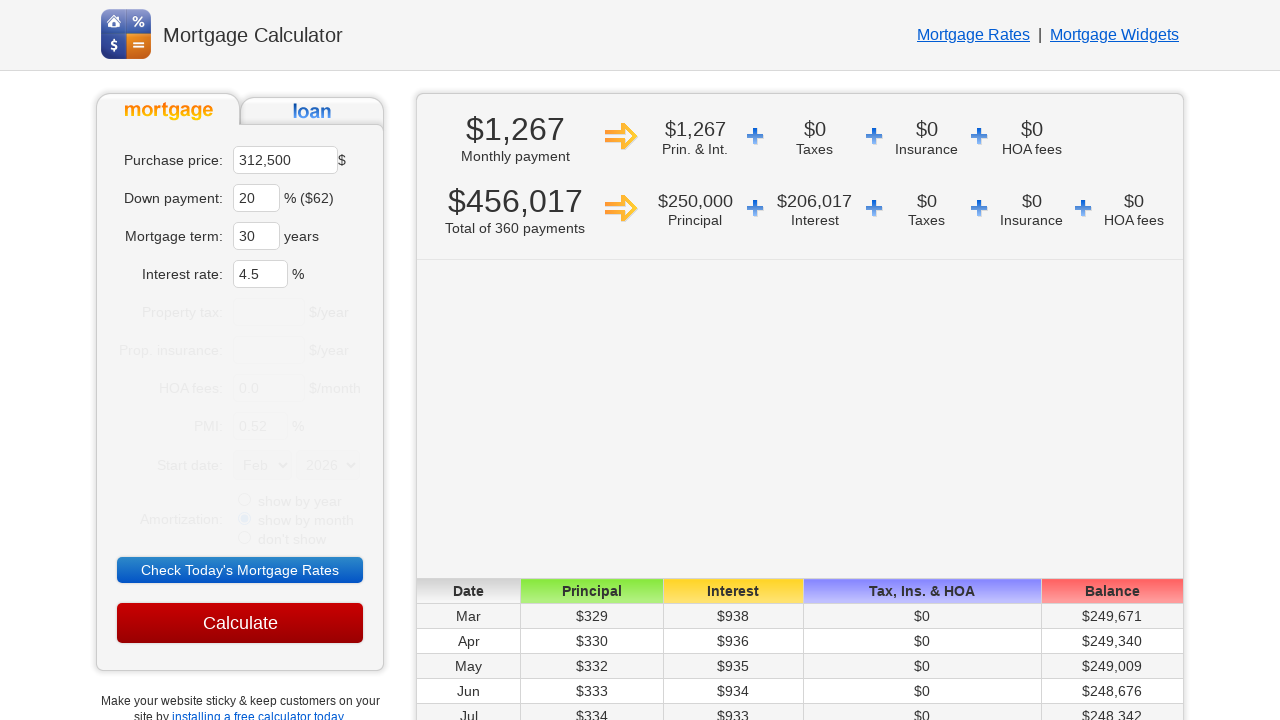

Advanced options menu became visible and start month dropdown loaded
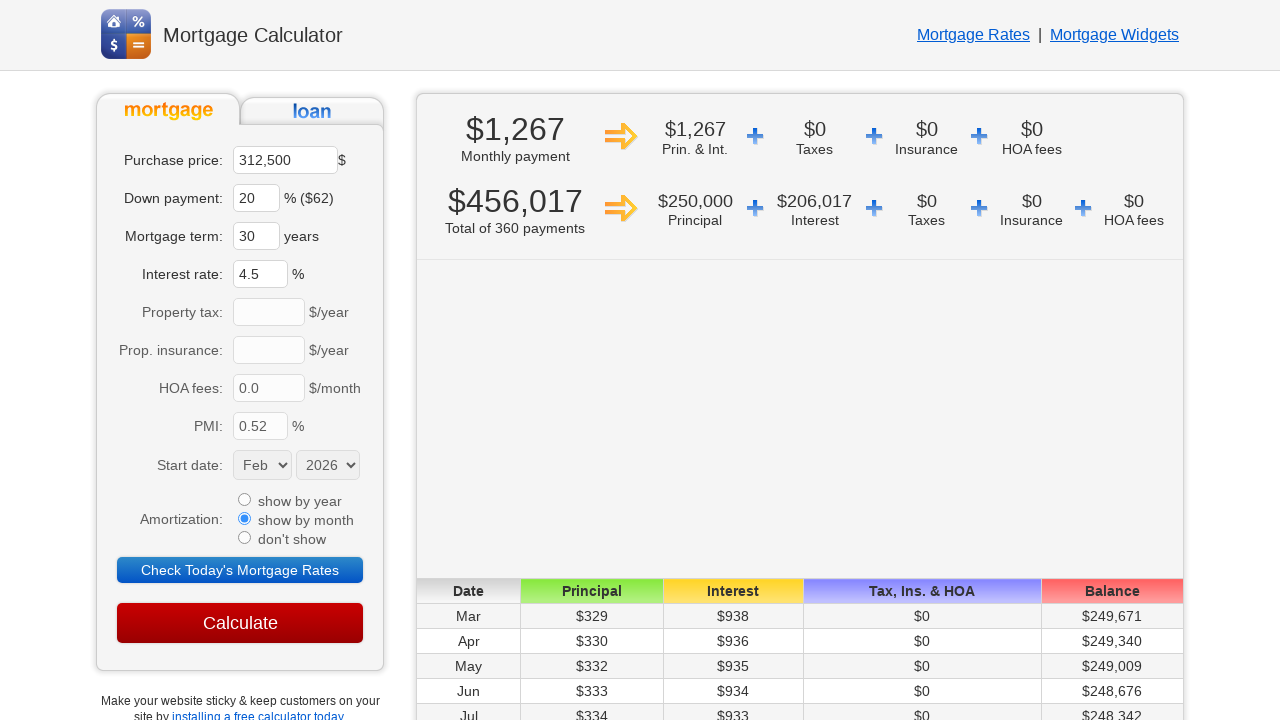

Selected May (index 4) from the start month dropdown on #fpdd
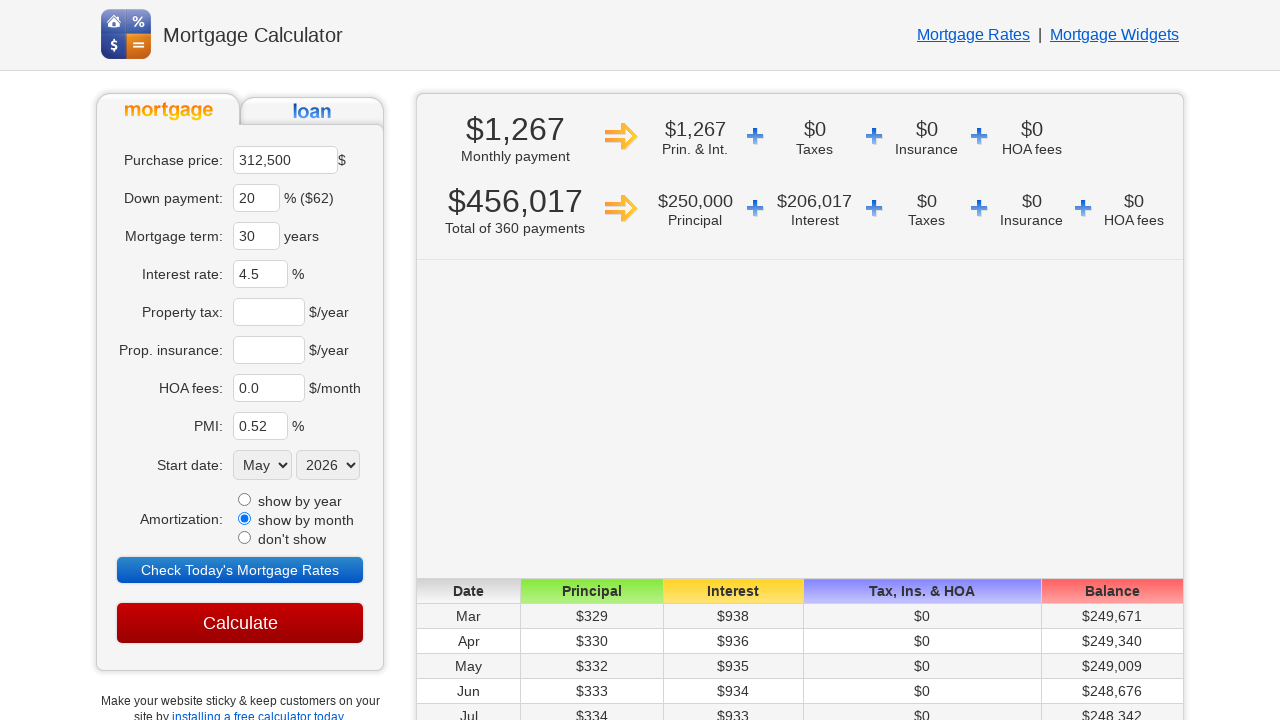

Selected year 2025 from the year dropdown by label on select[name='sy']
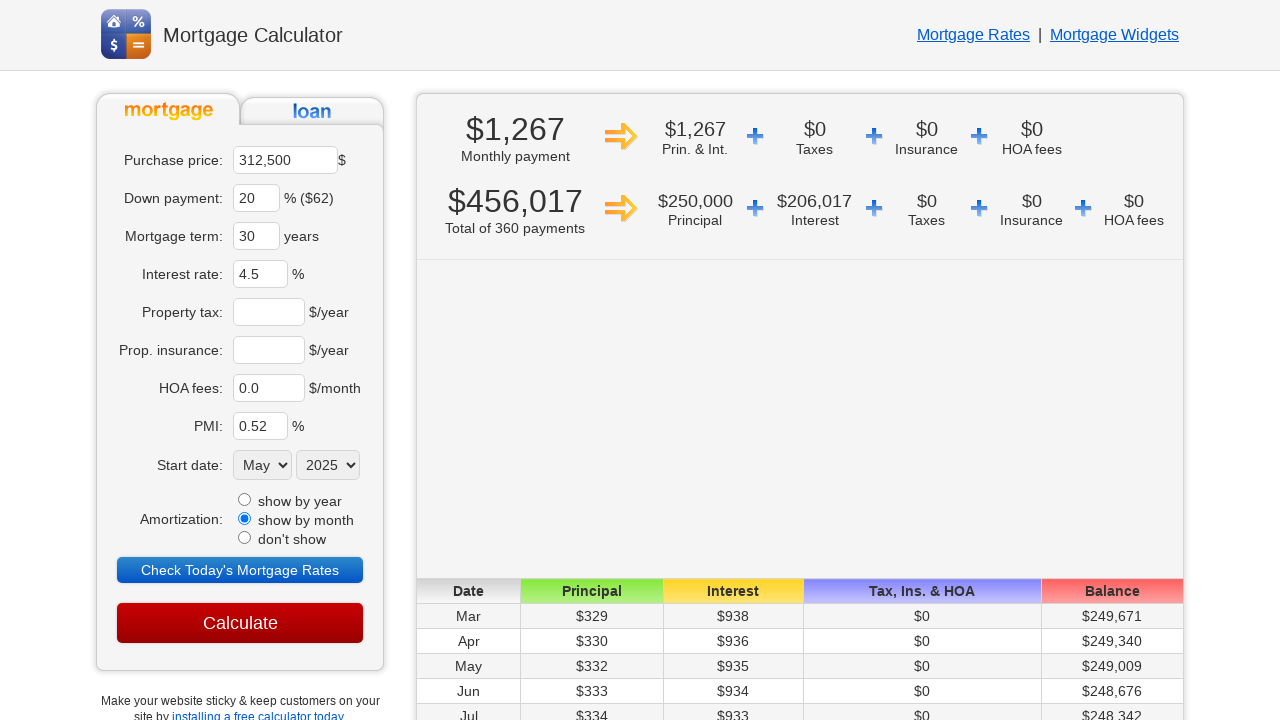

Clicked the year dropdown to open it at (328, 465) on select[name='sy']
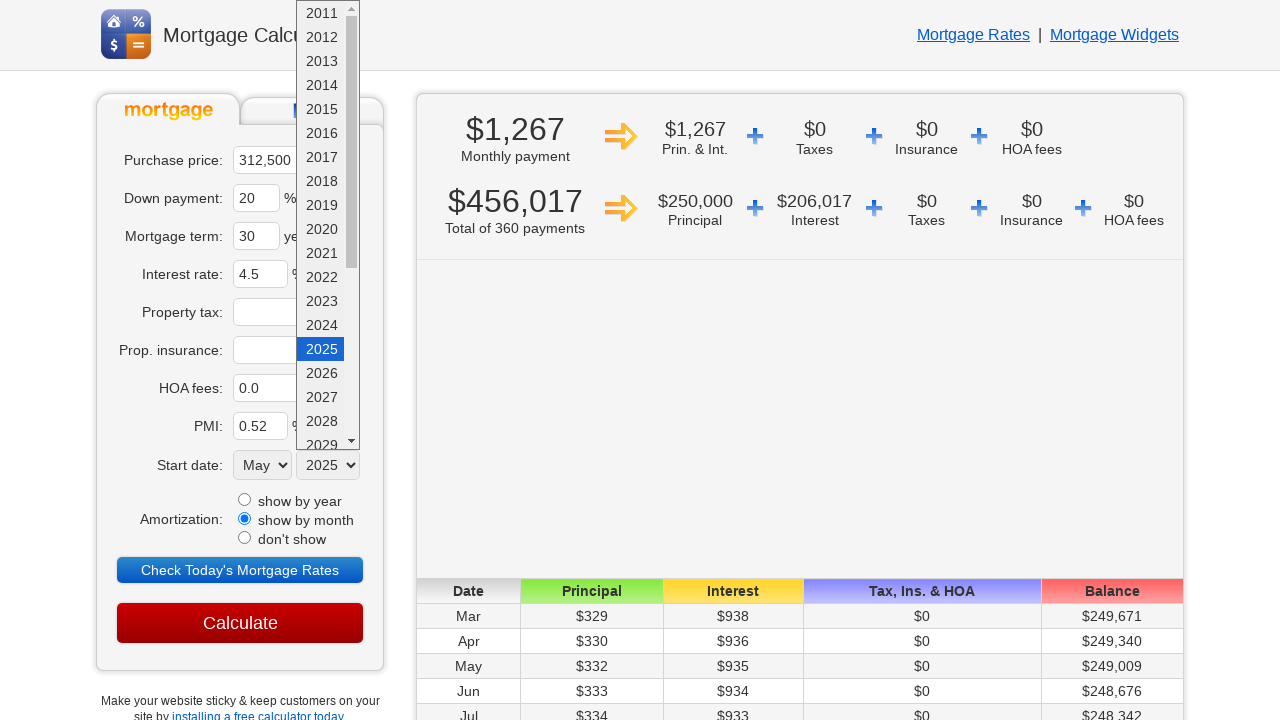

Selected year 2026 from the year dropdown by label on select[name='sy']
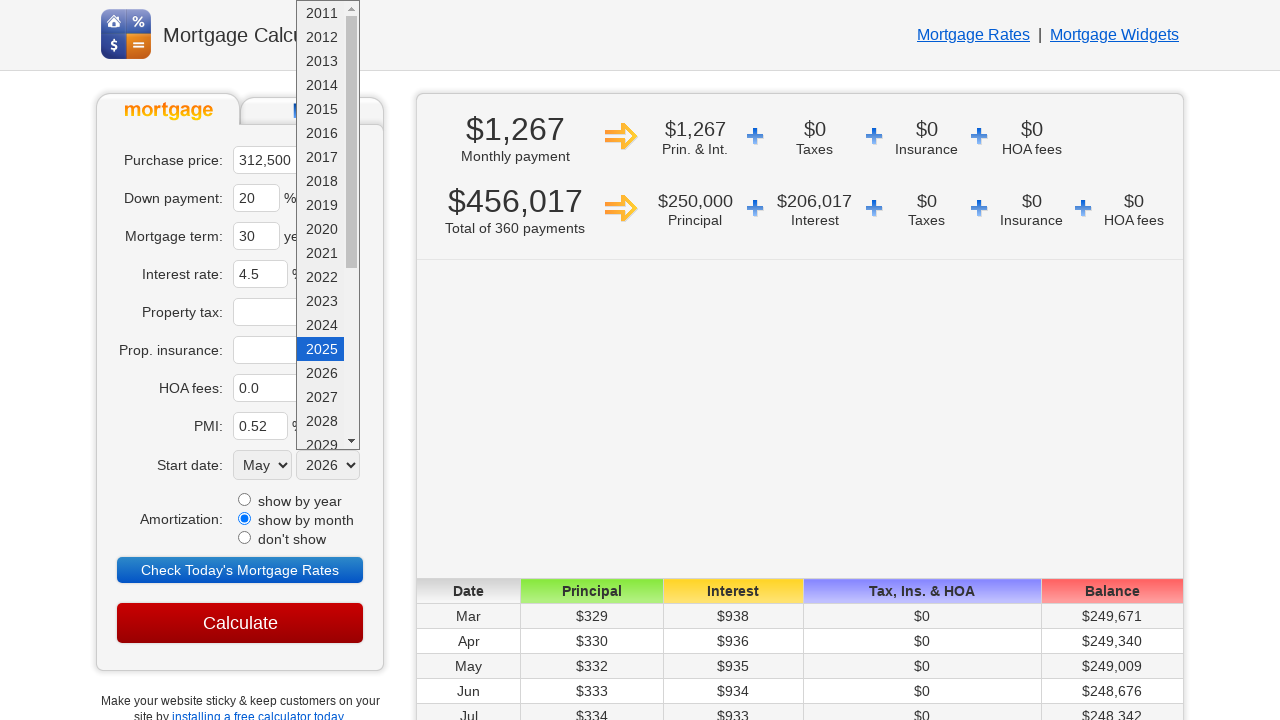

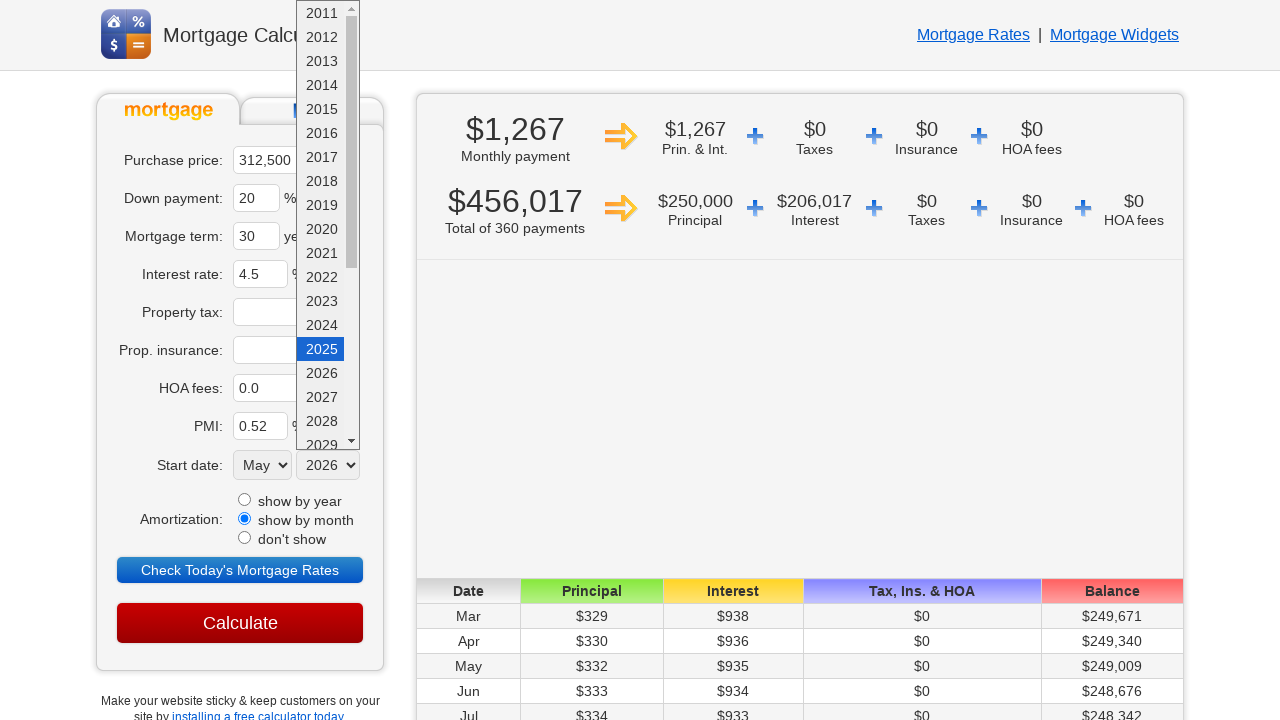